Opens the OrangeHRM demo login page and verifies that the company branding logo is displayed on the page.

Starting URL: https://opensource-demo.orangehrmlive.com/web/index.php/auth/login

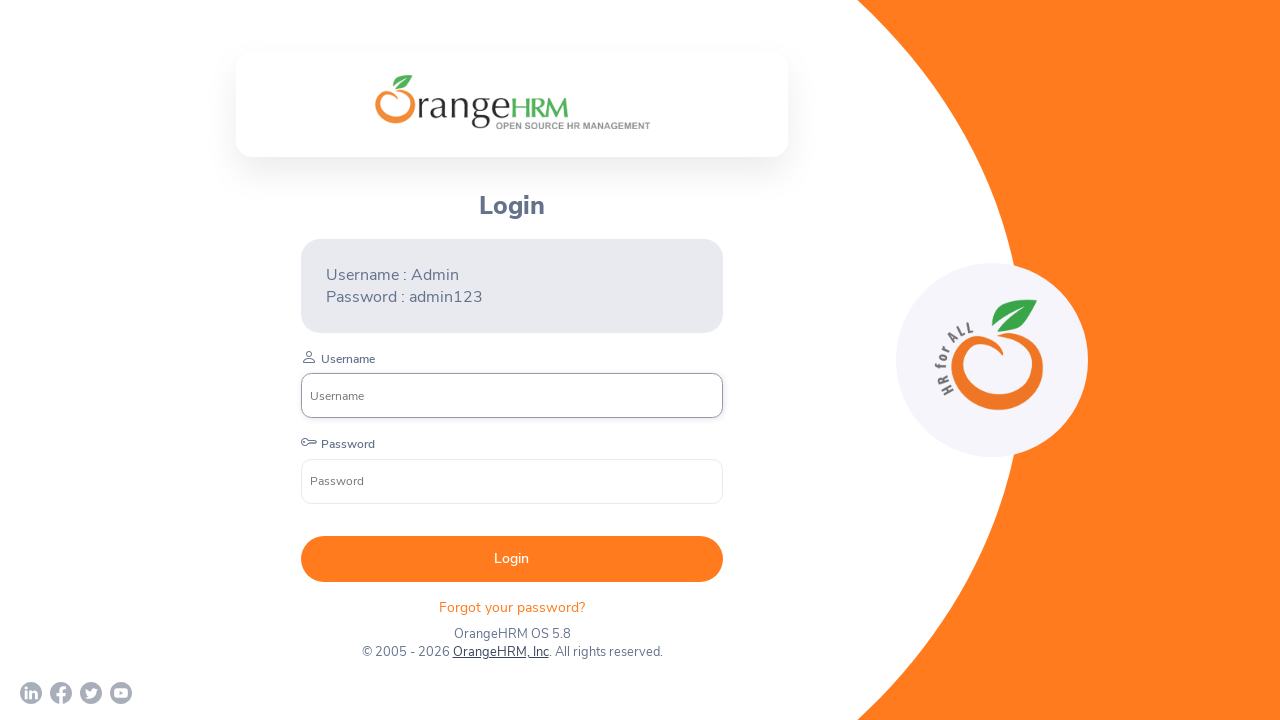

Located company branding logo element
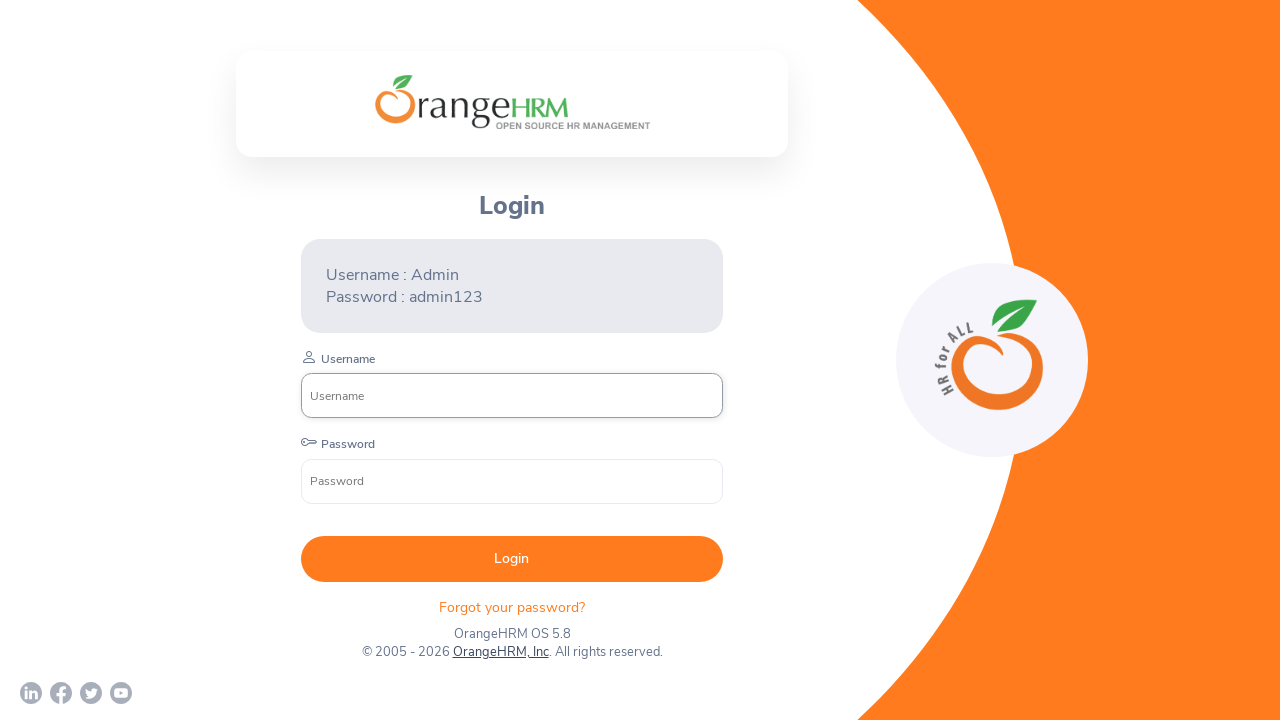

Waited for company branding logo to become visible
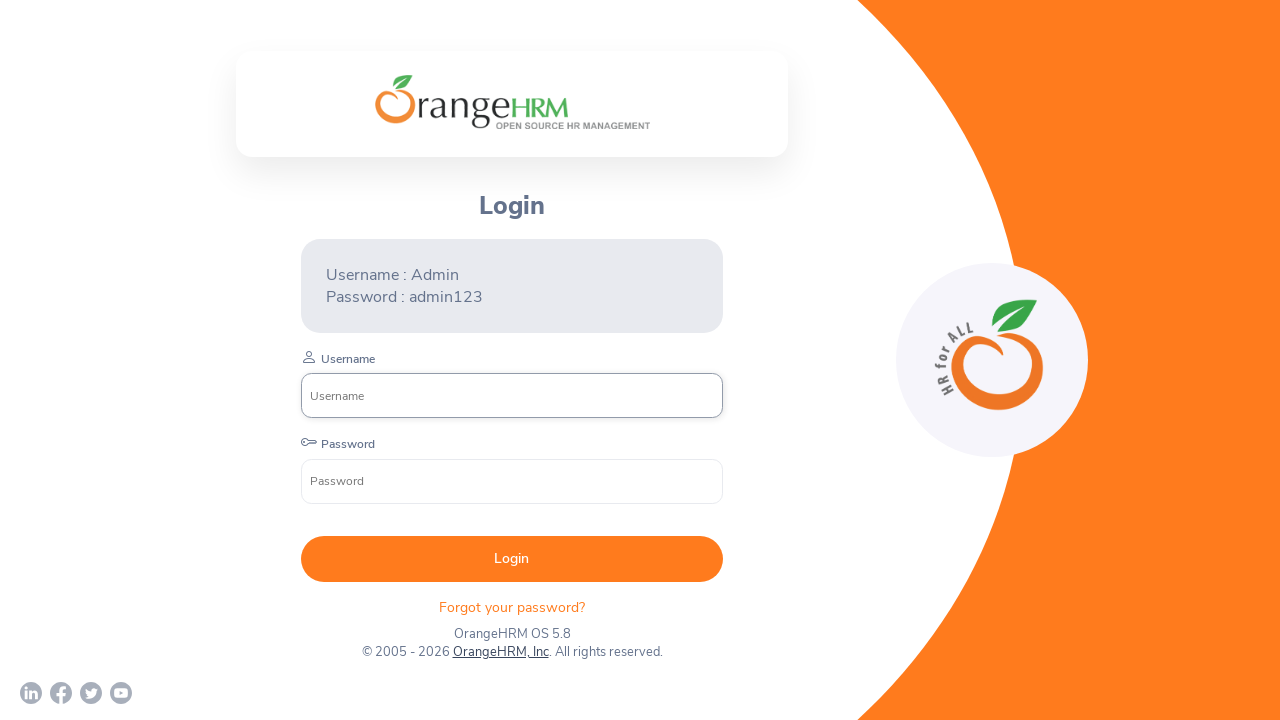

Verified company branding logo is displayed: True
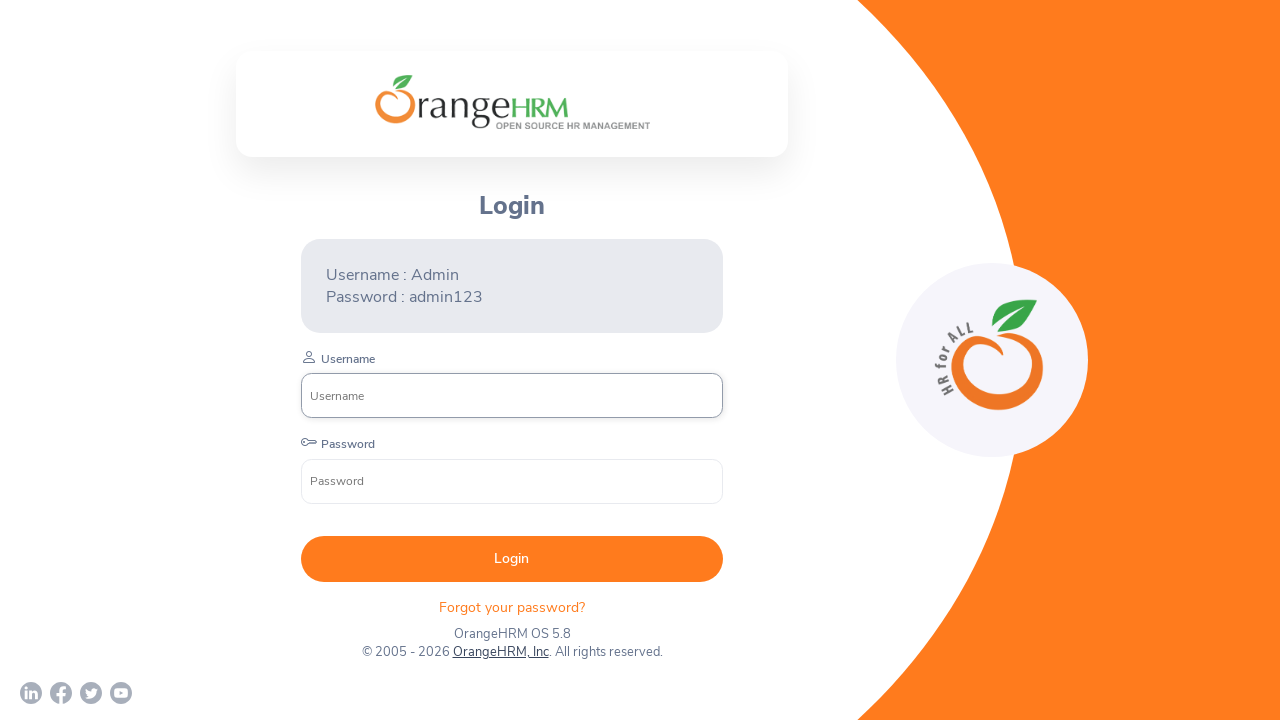

Printed logo display status to console
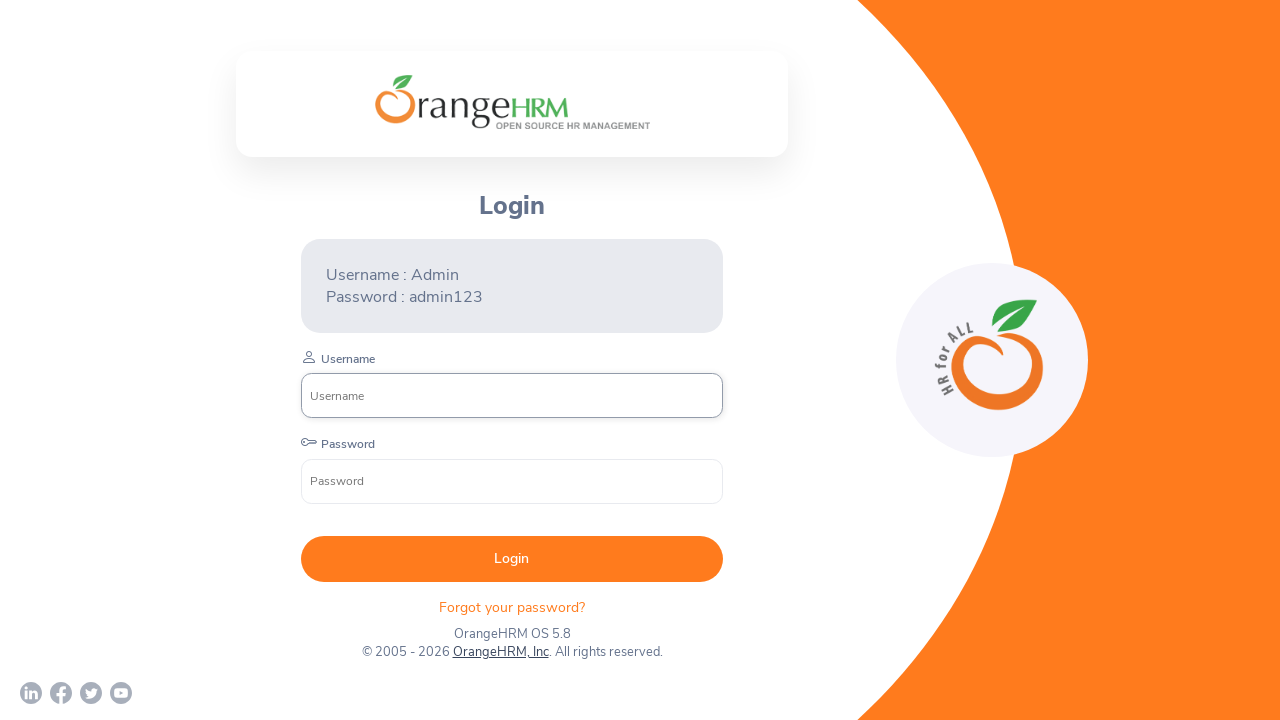

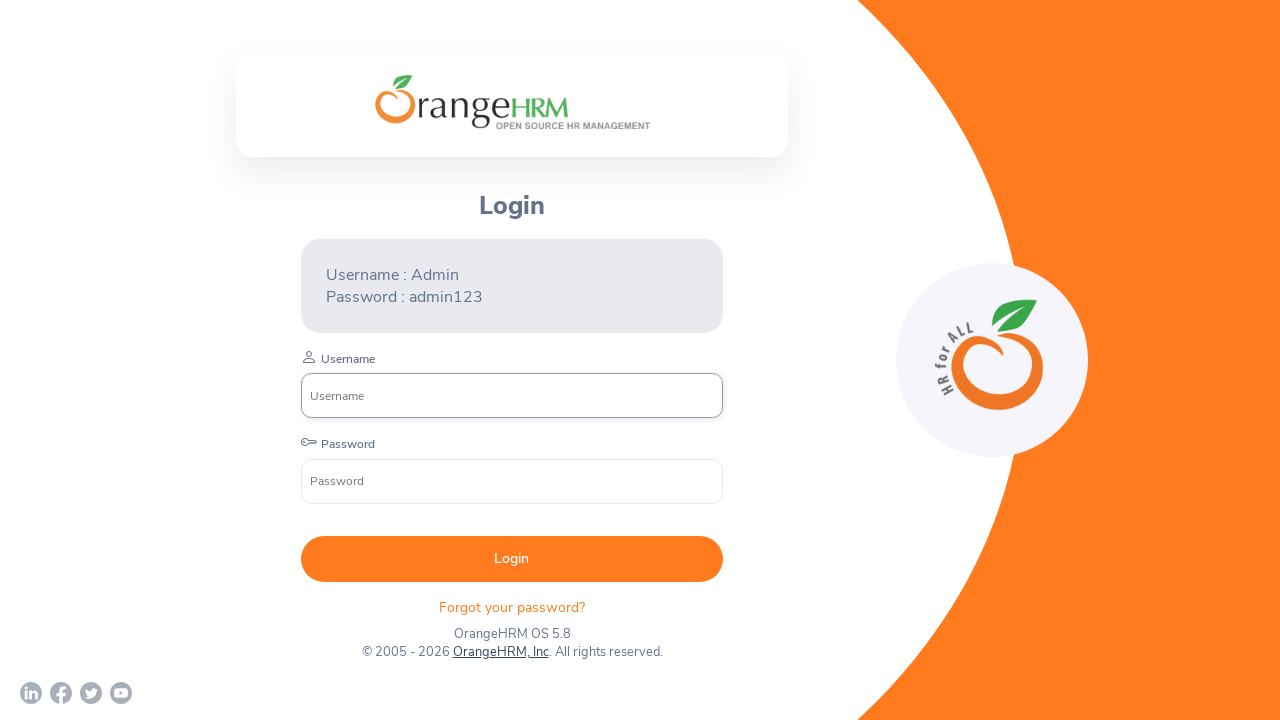